Navigates to DemoBlaze website and clicks on the login button to open the login modal

Starting URL: https://www.demoblaze.com/

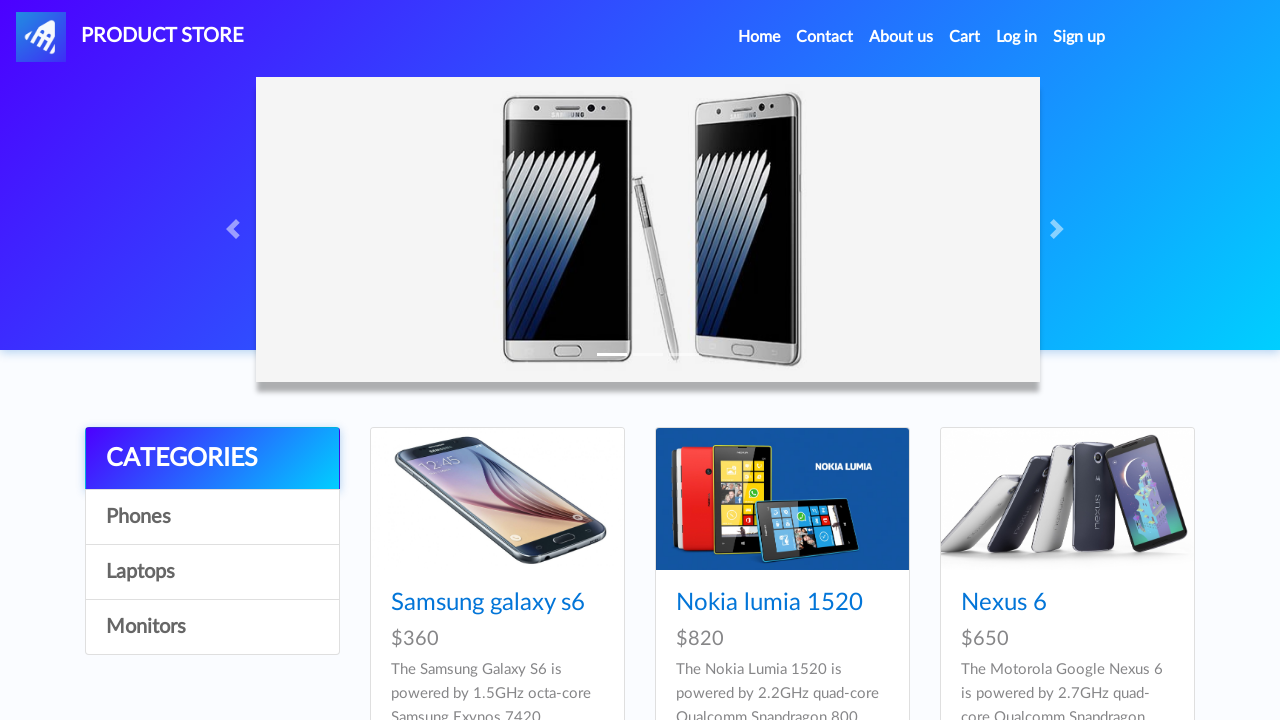

Clicked login button to open login modal at (1017, 37) on #login2
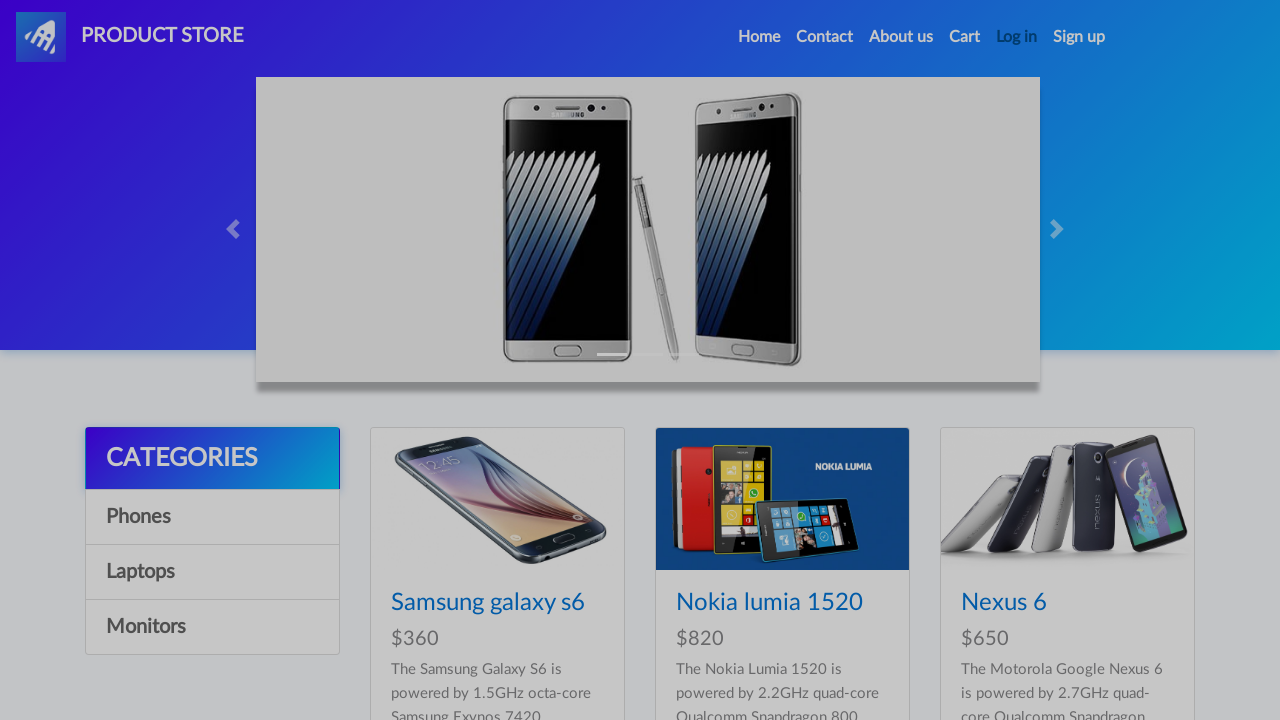

Login modal appeared
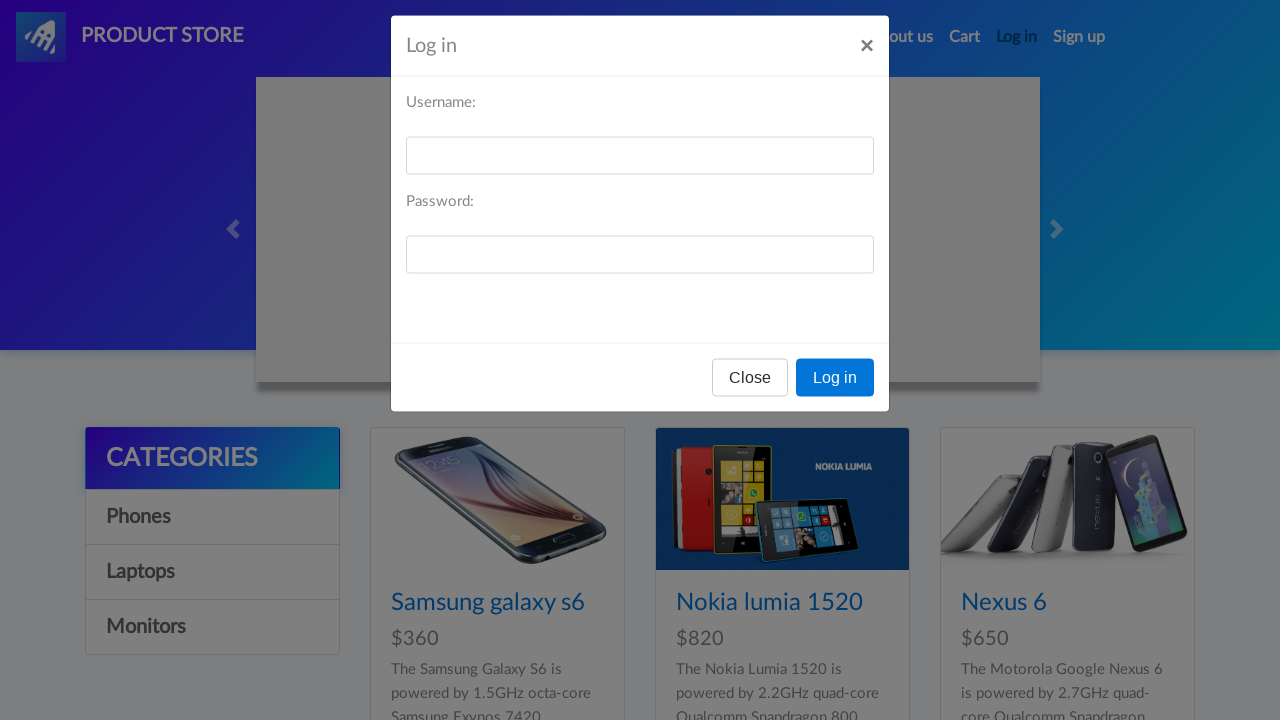

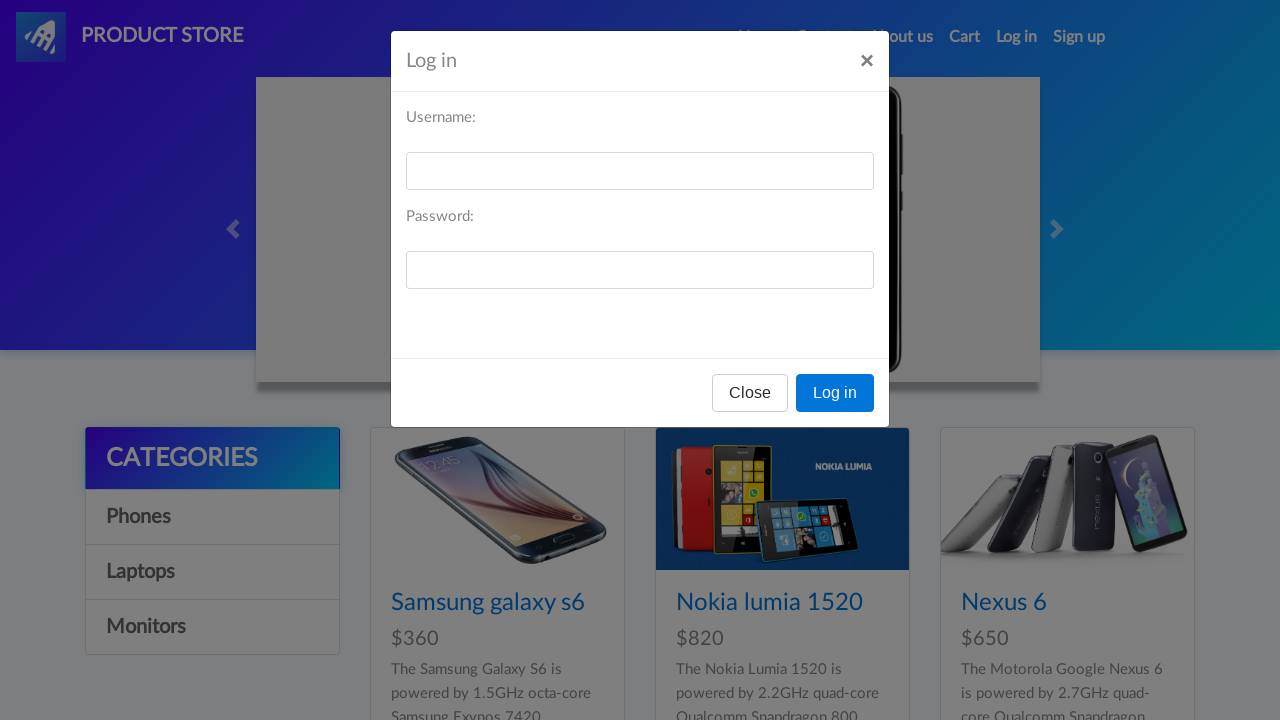